Tests navigation to the registration page by clicking on My Account dropdown, verifying Register and Login links are visible, then clicking Register and confirming the registration page loads with the correct header.

Starting URL: https://naveenautomationlabs.com/opencart/index.php?route=common/home

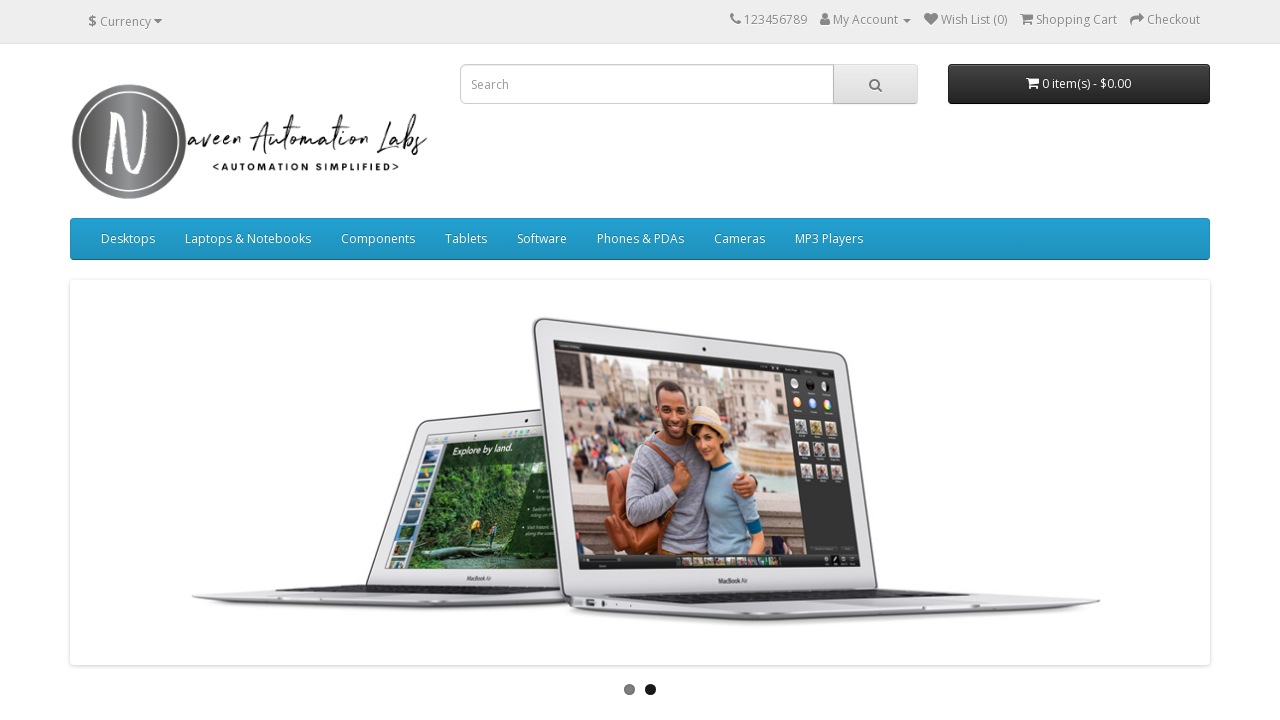

Clicked on 'My Account' dropdown menu at (866, 20) on text=My Account
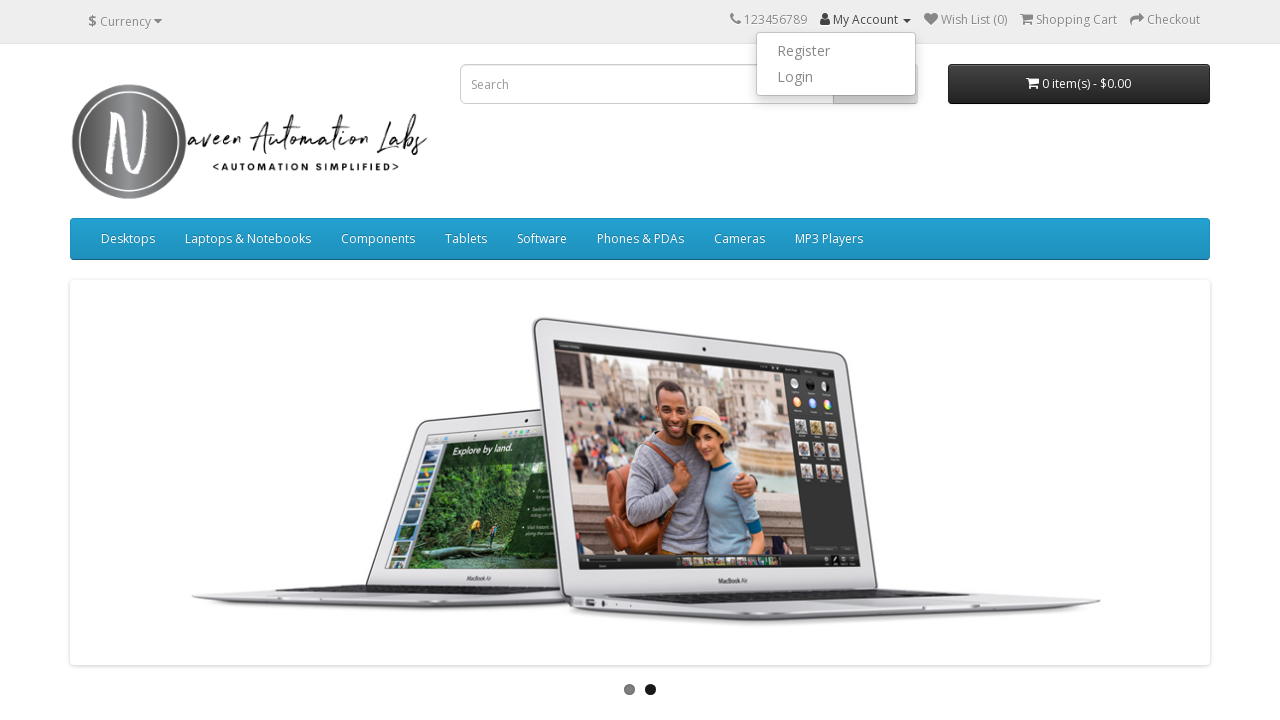

Verified Register link is visible in dropdown
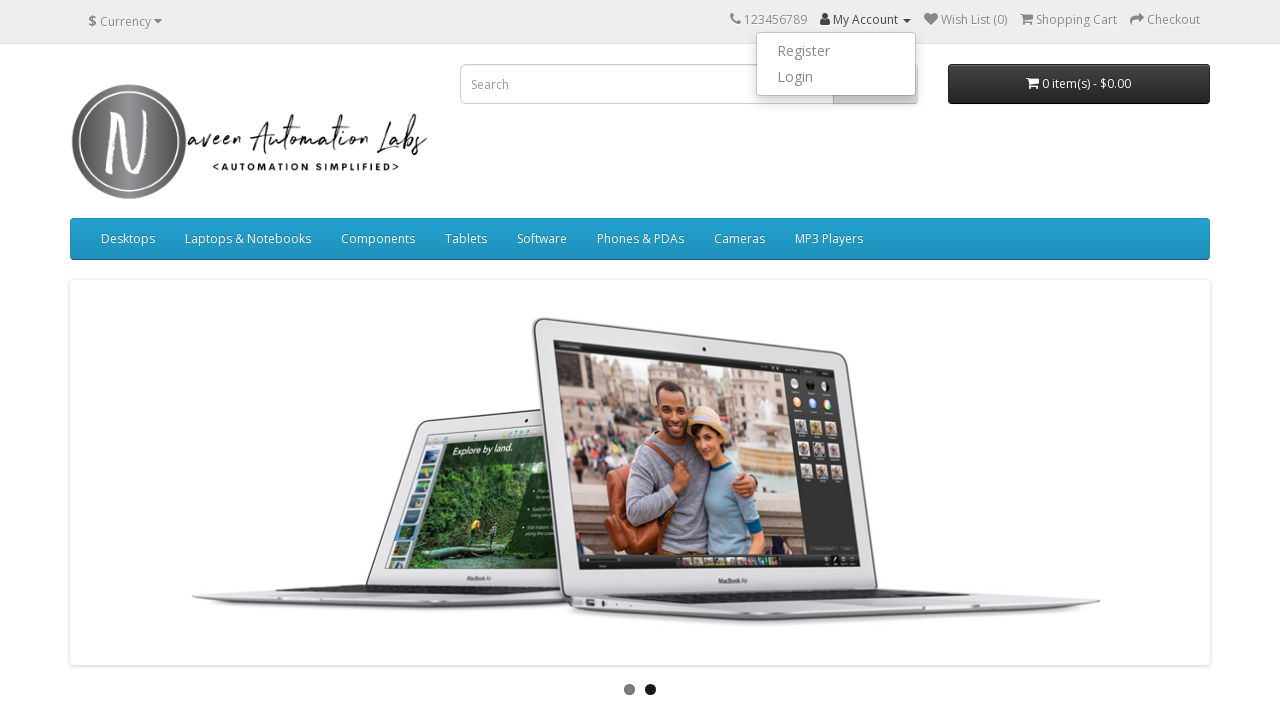

Verified Login link is visible in dropdown
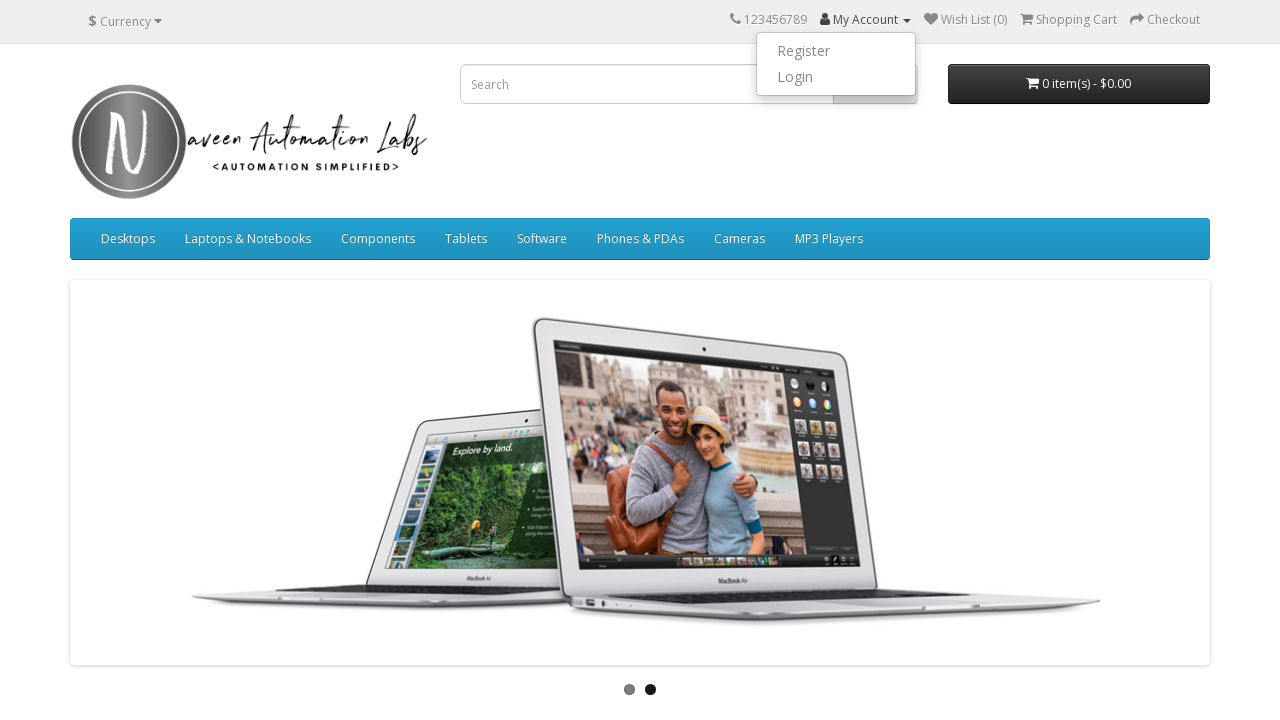

Clicked on Register link at (836, 51) on role=link[name='Register']
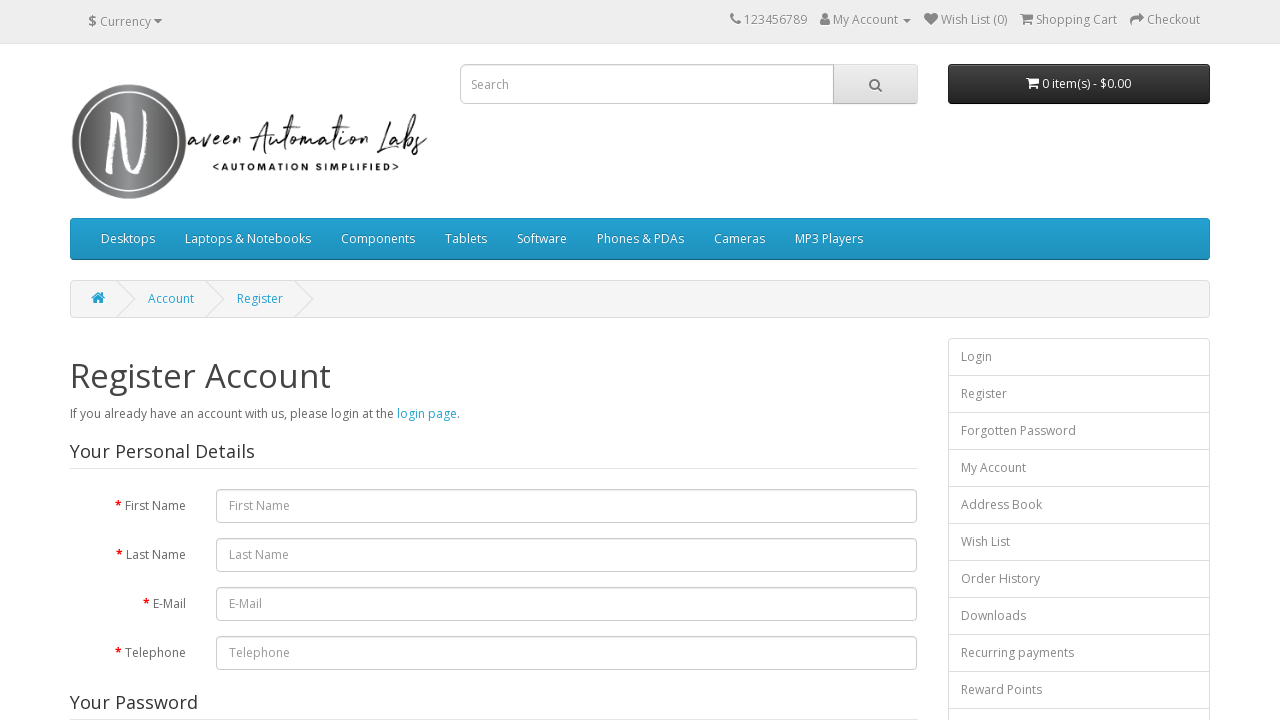

Registration page header loaded
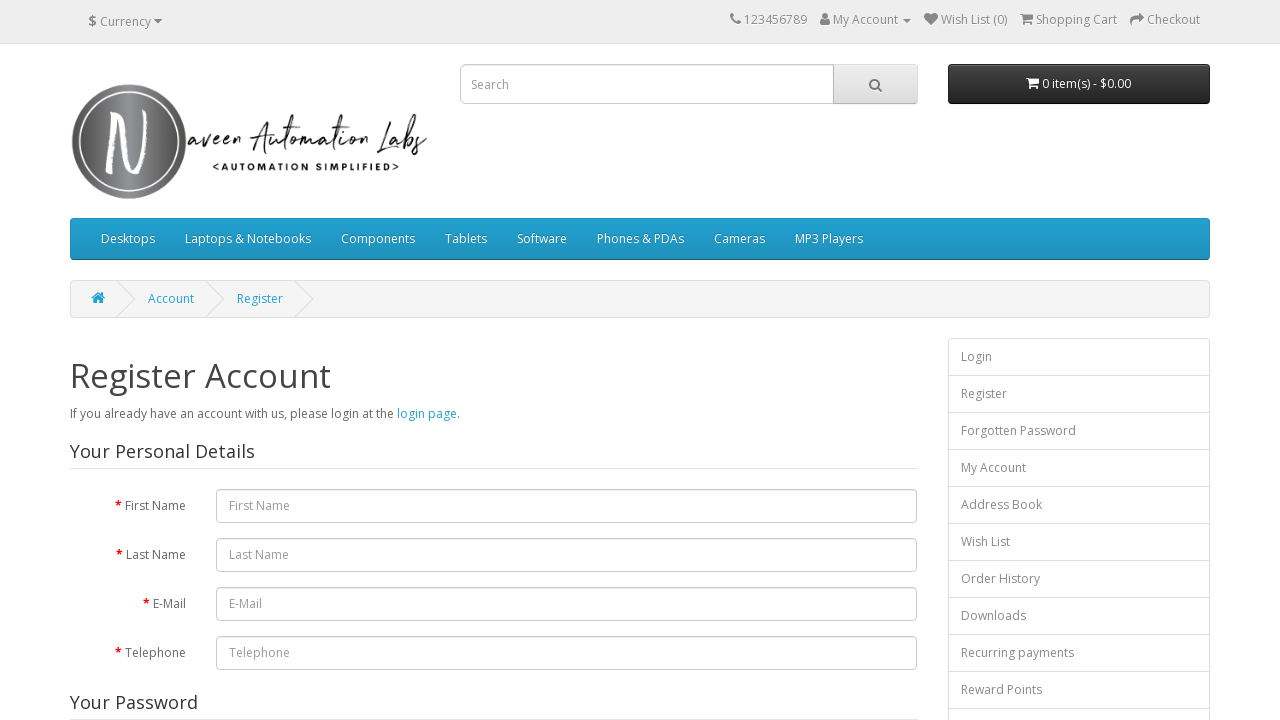

Retrieved header text: 'Register Account'
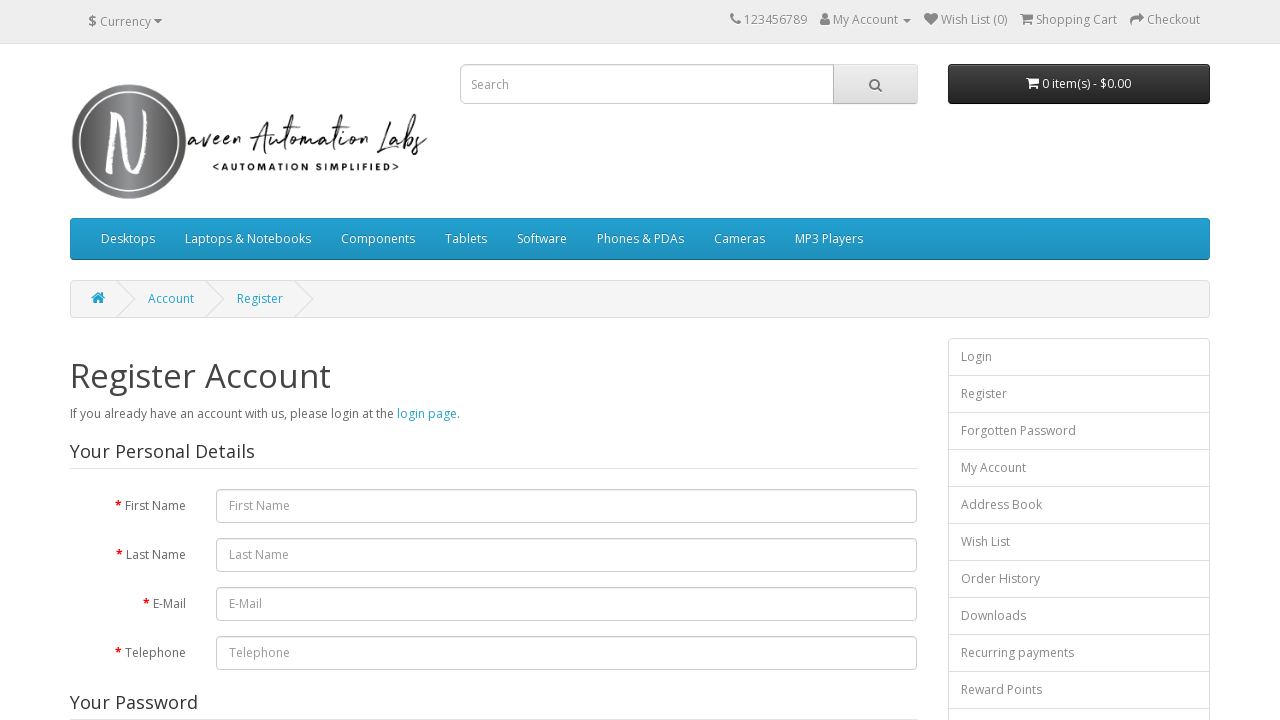

Confirmed header contains 'Register Account'
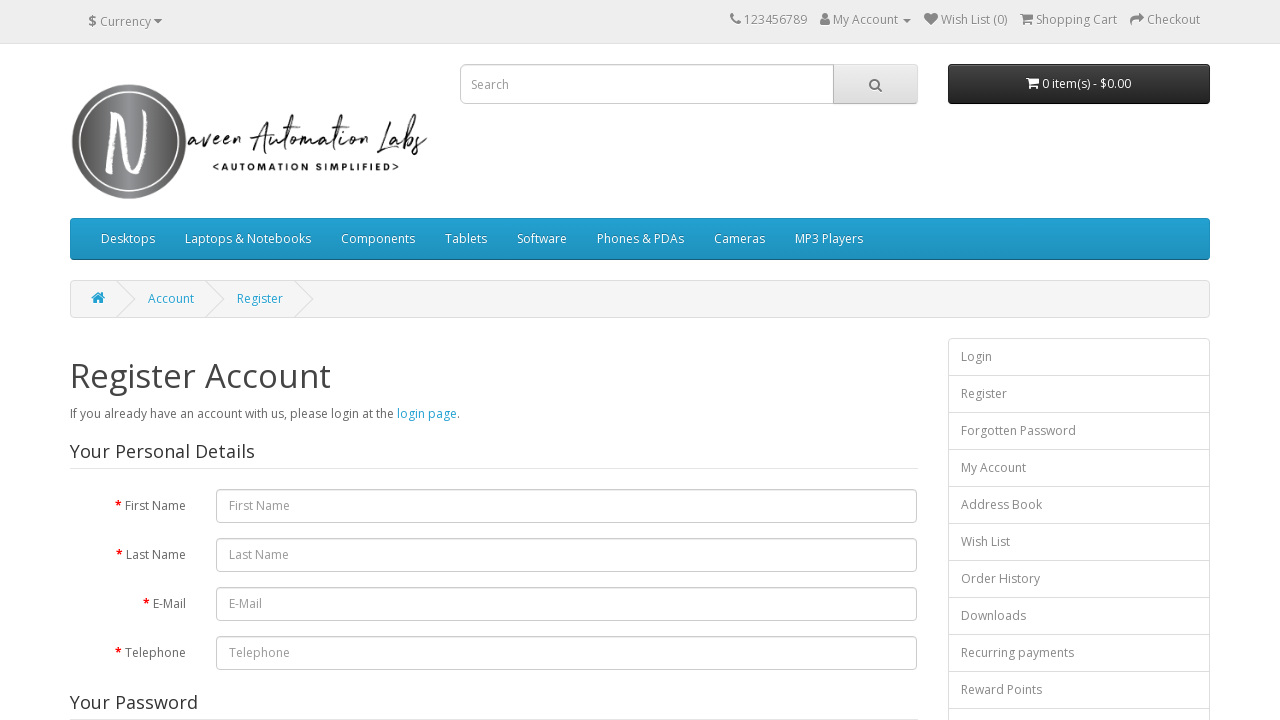

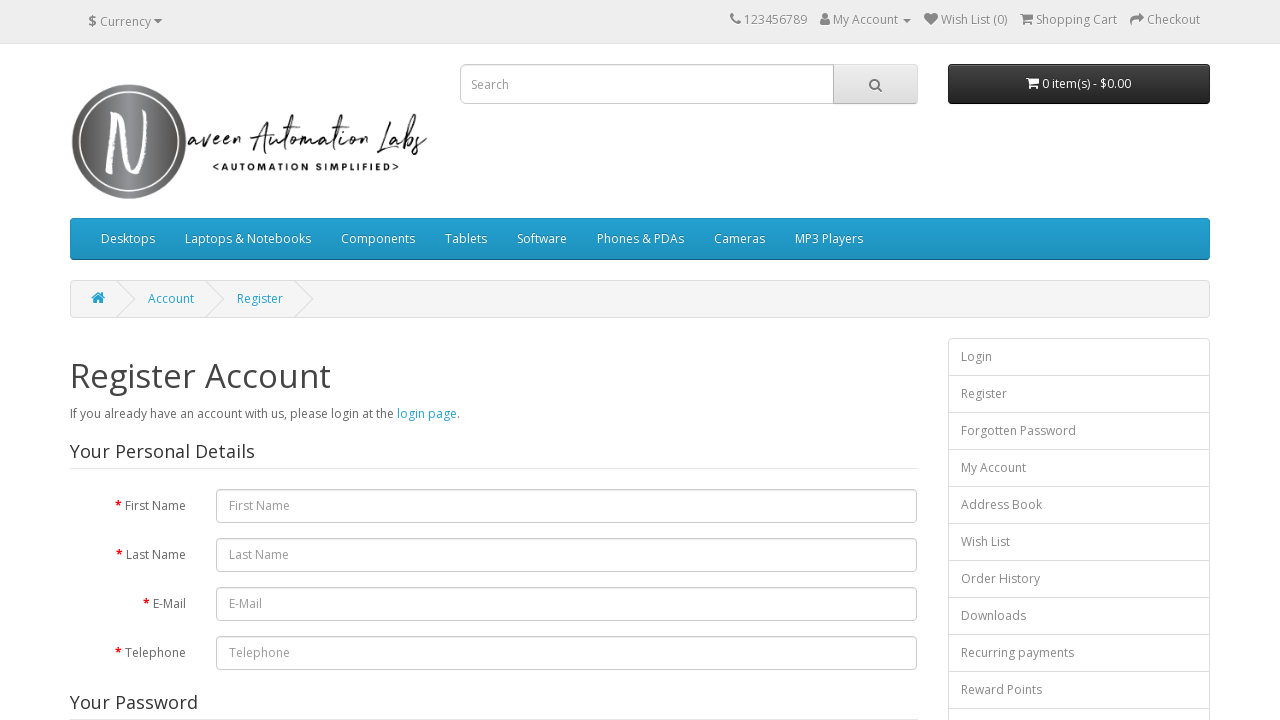